Navigates to the AngularJS homepage and verifies the page title is correct

Starting URL: http://www.angularjs.org

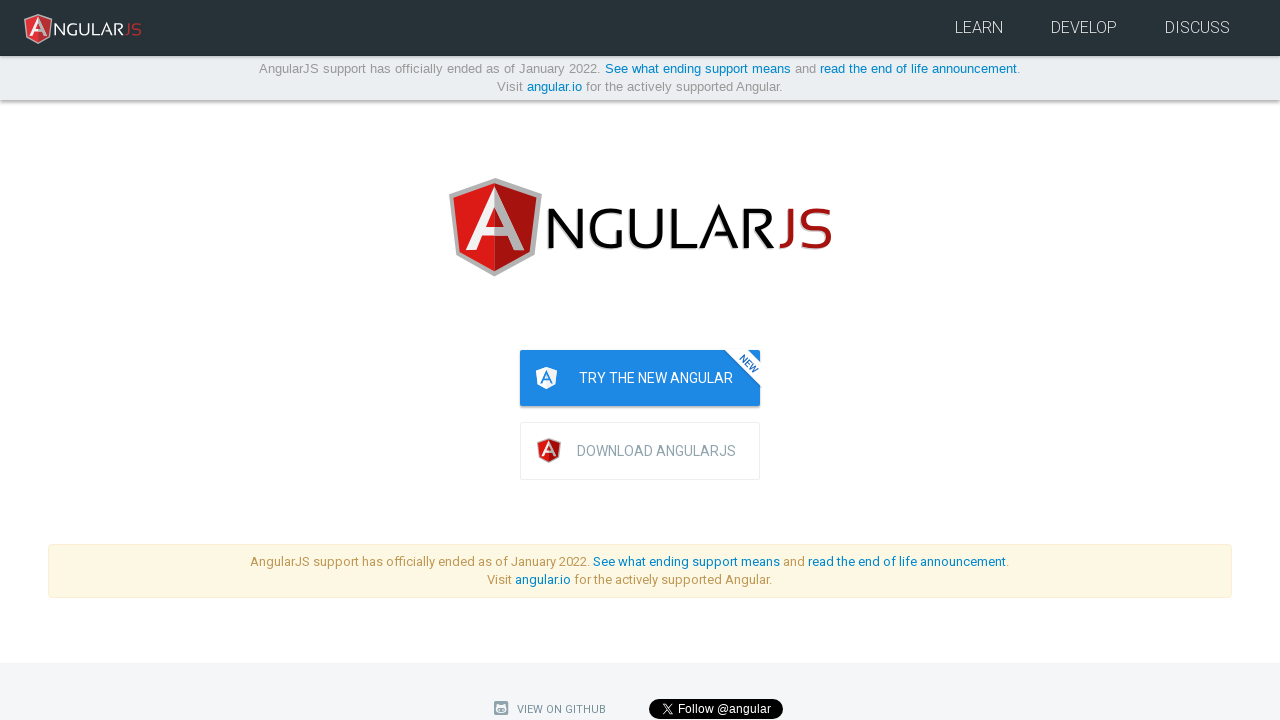

Navigated to AngularJS homepage
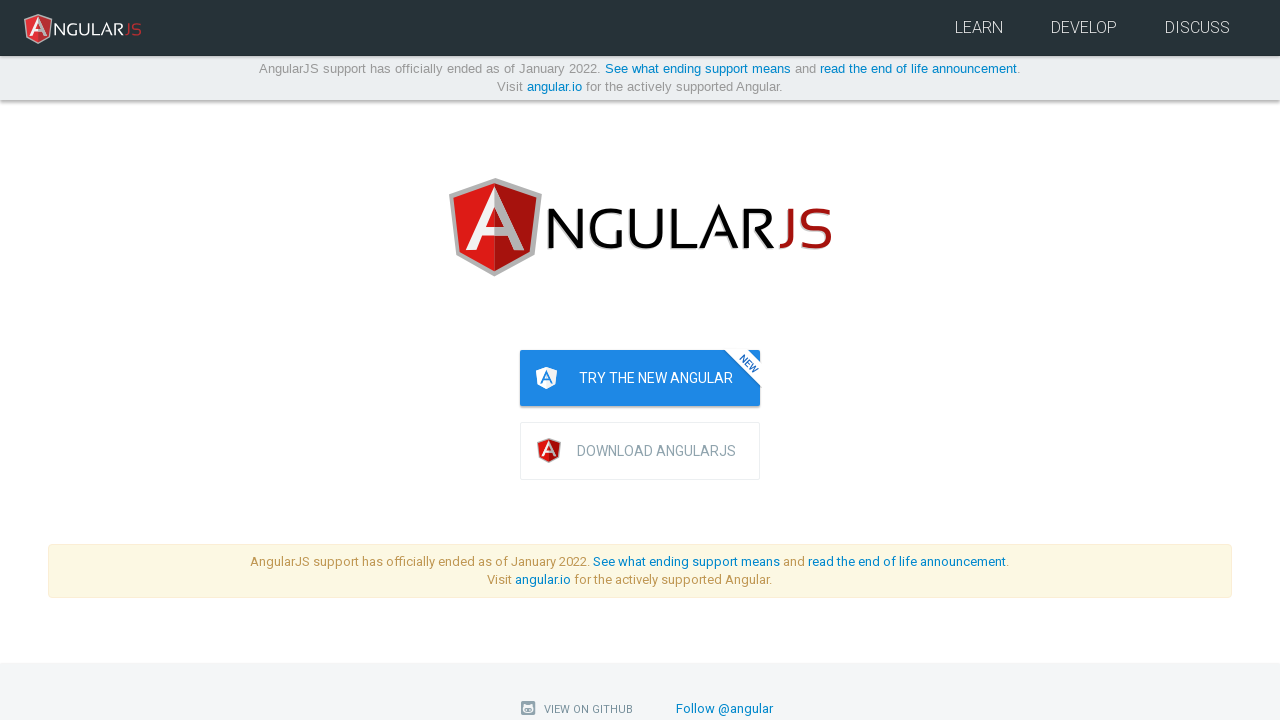

Page DOM content loaded
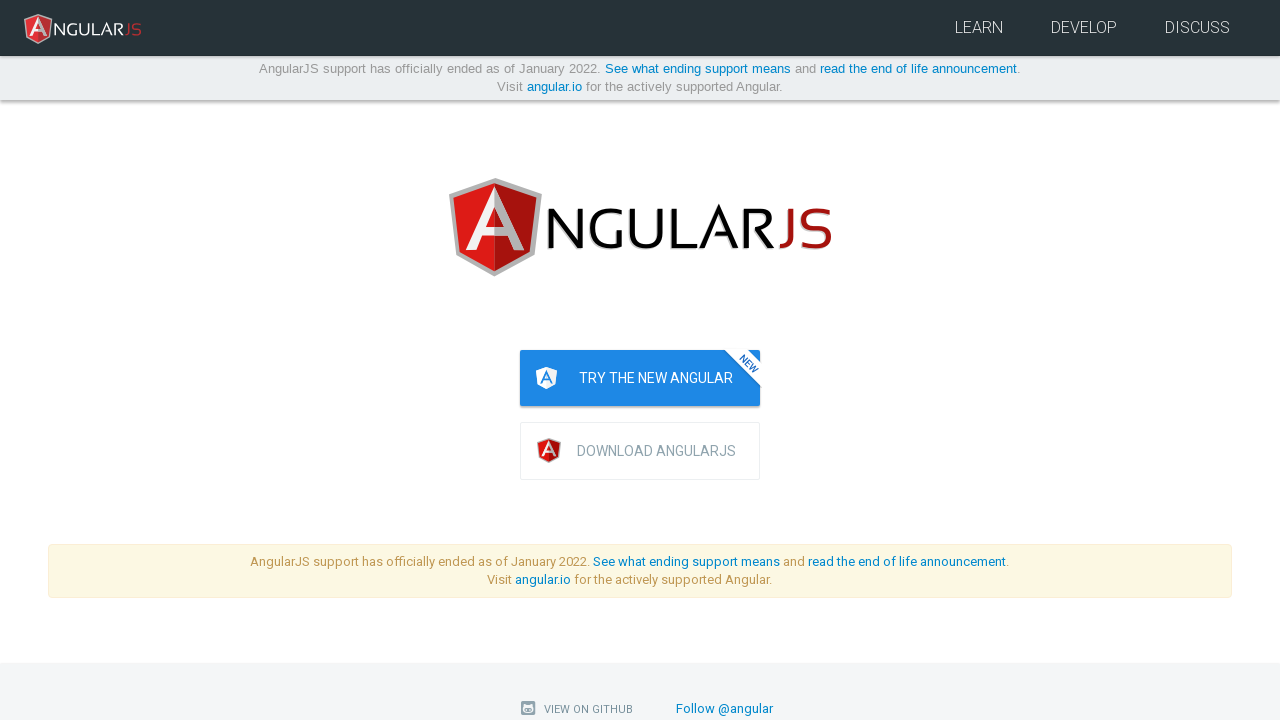

Verified page title contains 'AngularJS'
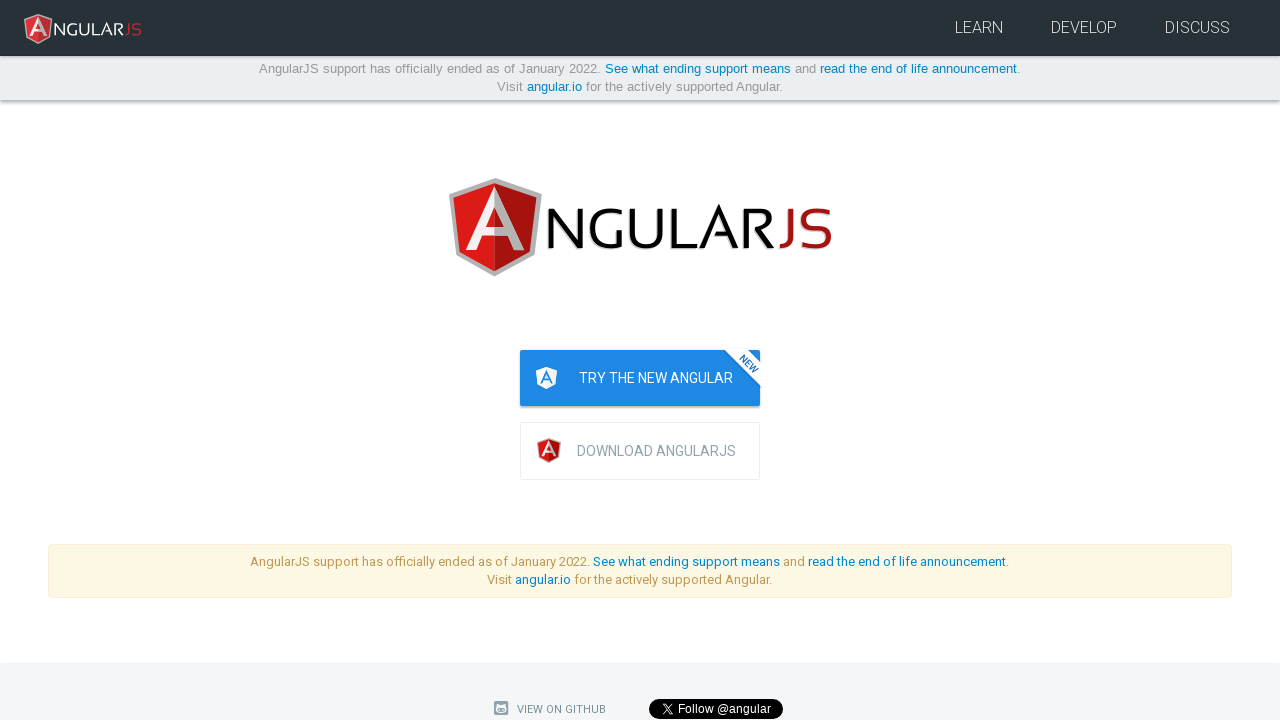

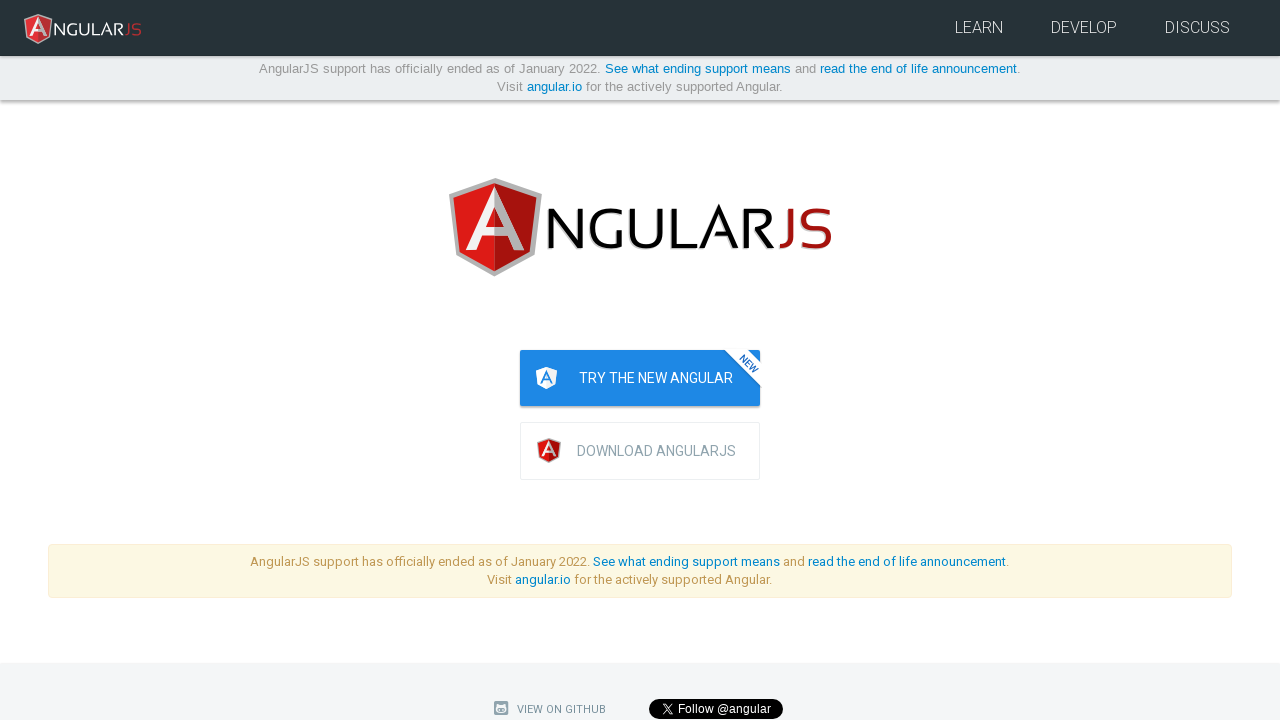